Clicks the Auto Complete link on the Widgets page to navigate to the Auto Complete section

Starting URL: https://demoqa.com/widgets

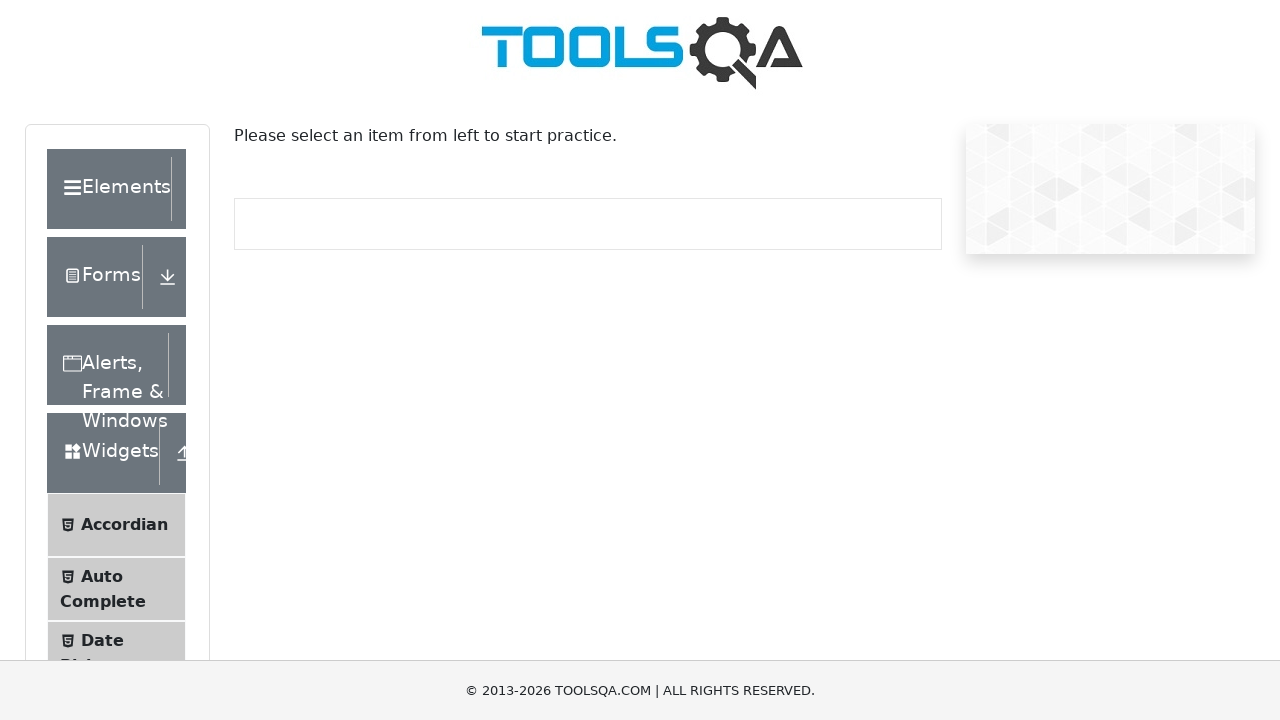

Clicked on Auto Complete link at (102, 576) on text=Auto Complete
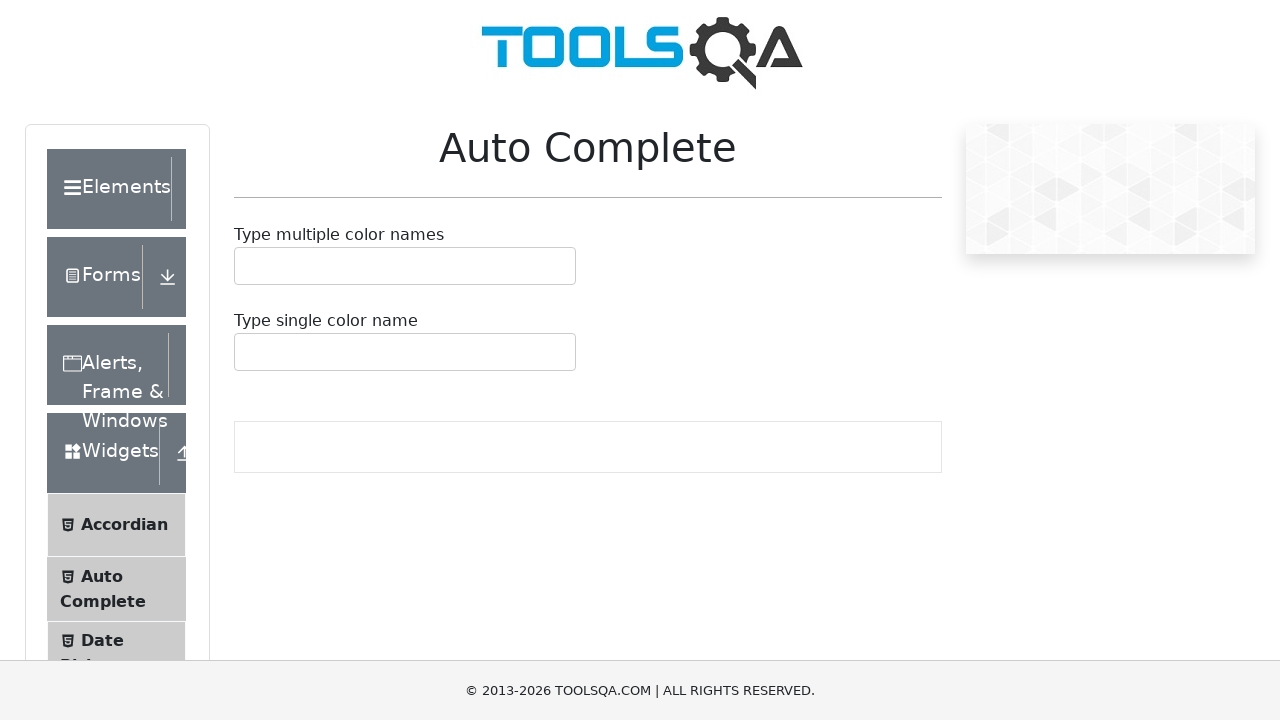

Navigated to Auto Complete page
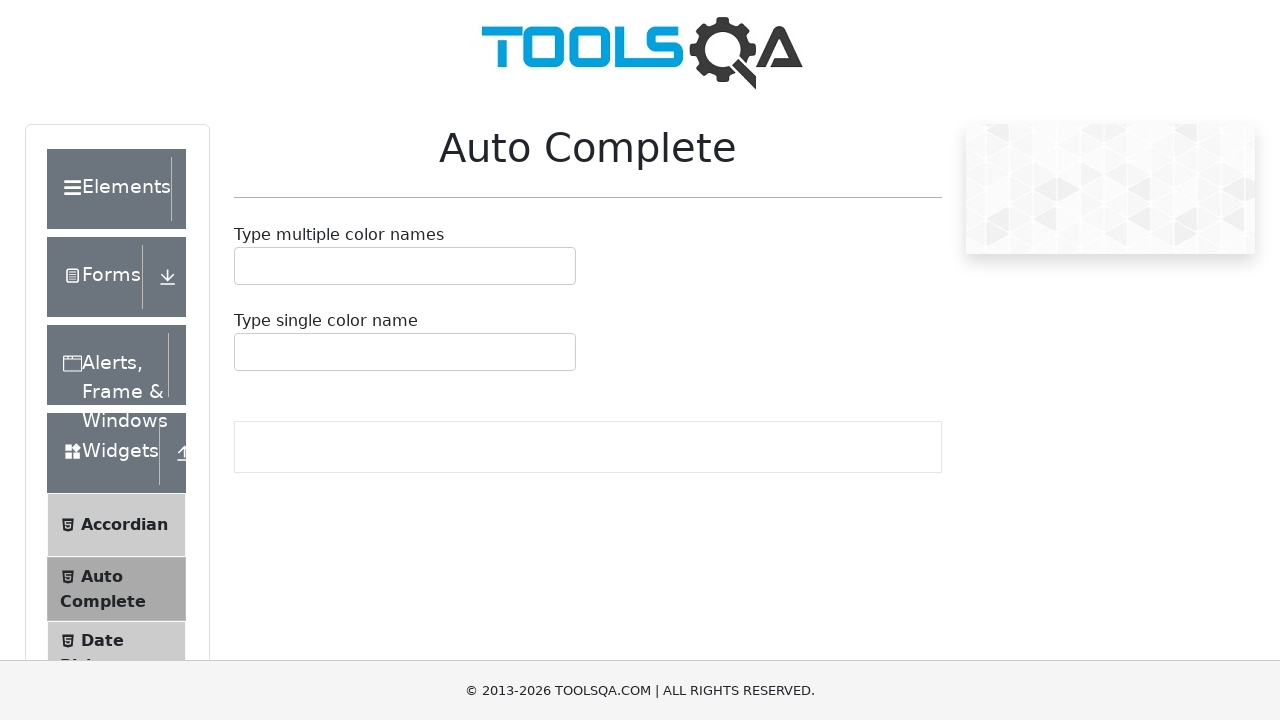

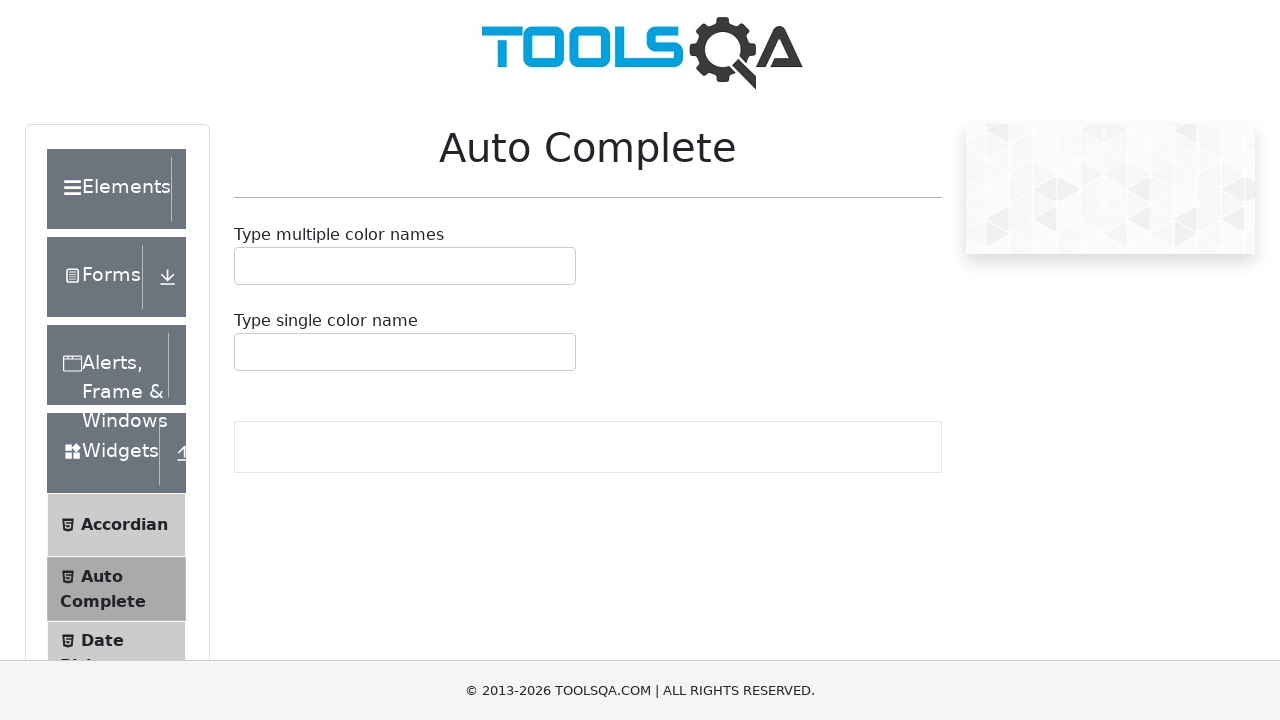